Tests drag and drop functionality on the jQueryUI droppable demo page by switching to an iframe and dragging a draggable element onto a droppable target.

Starting URL: http://jqueryui.com/droppable/

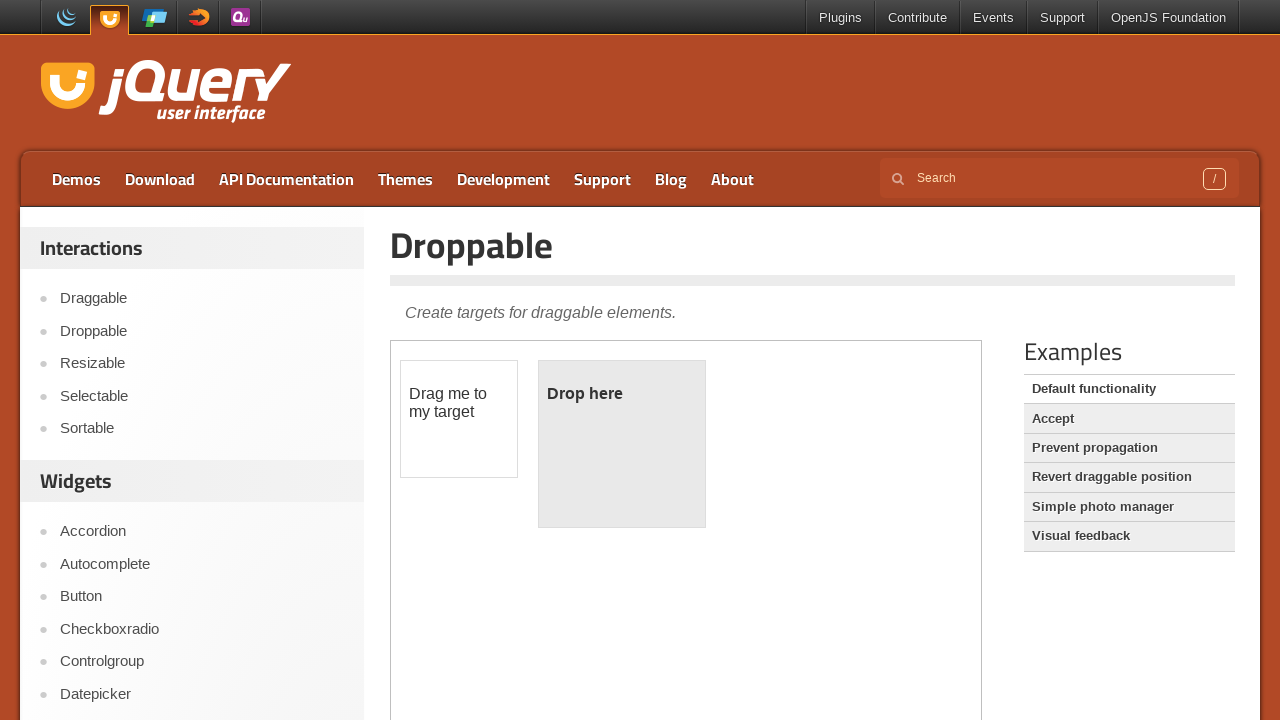

Located the demo iframe containing drag and drop elements
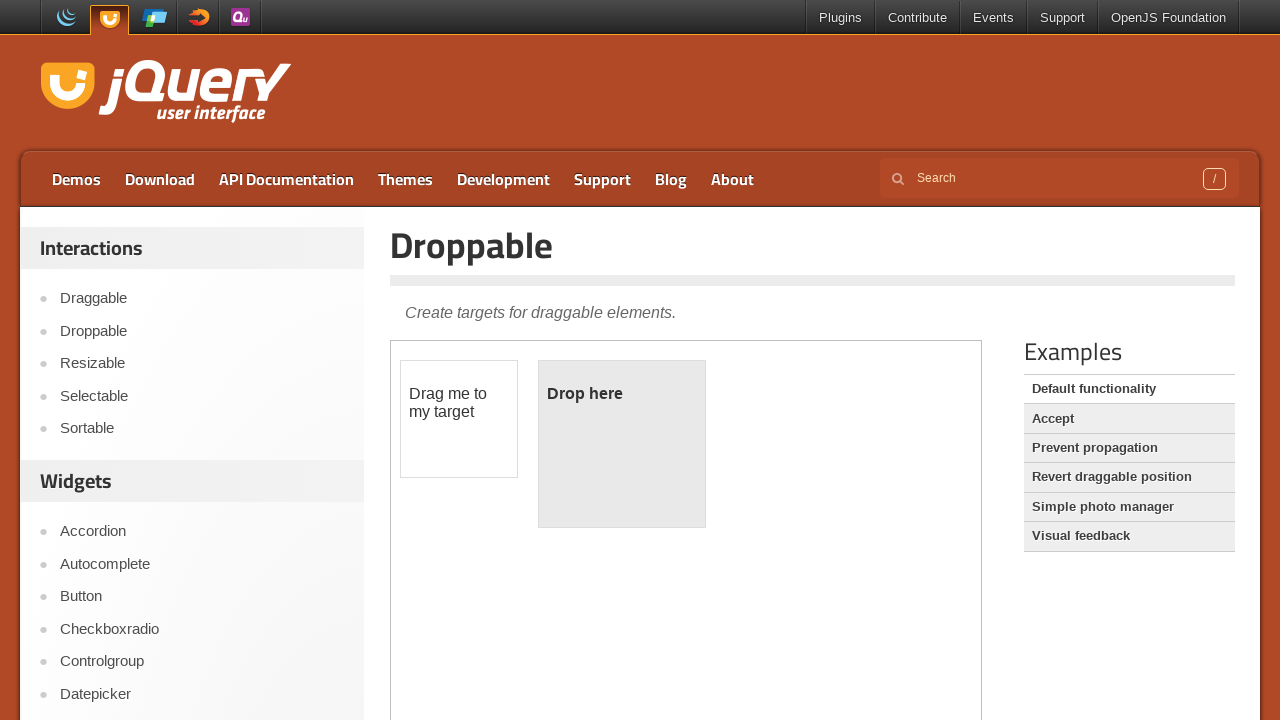

Located the draggable element with id 'draggable'
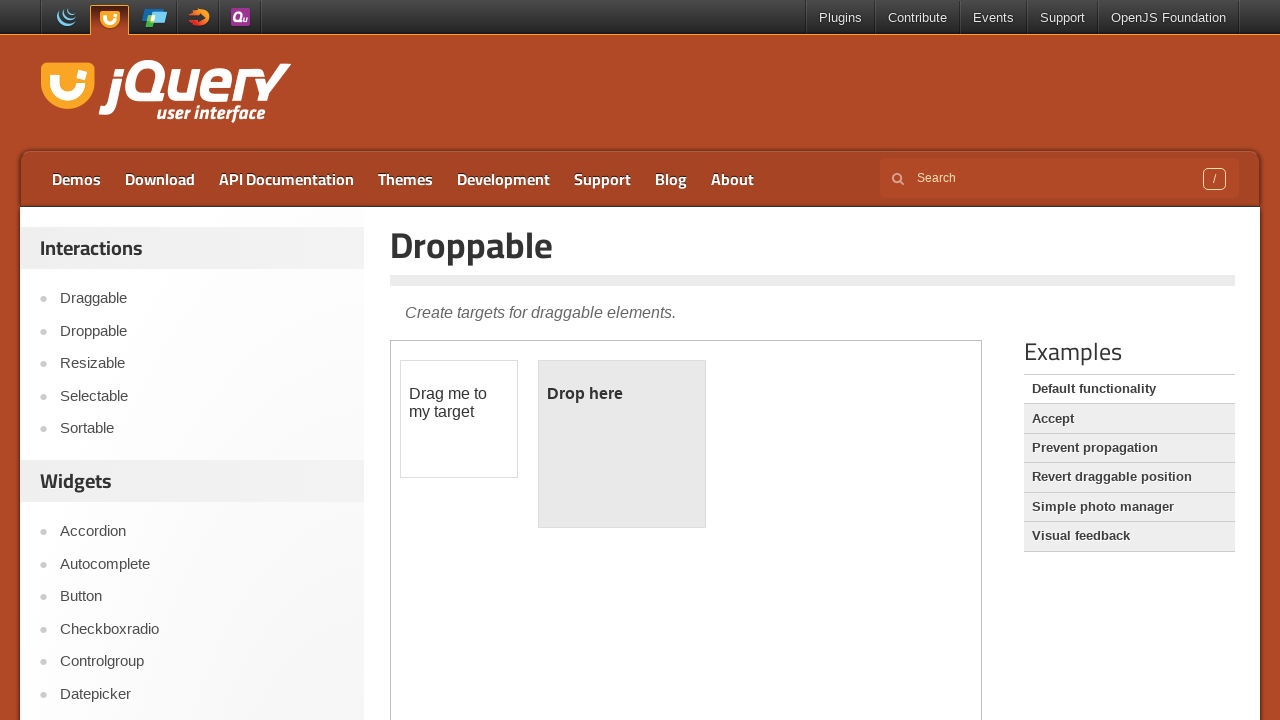

Located the droppable target element with id 'droppable'
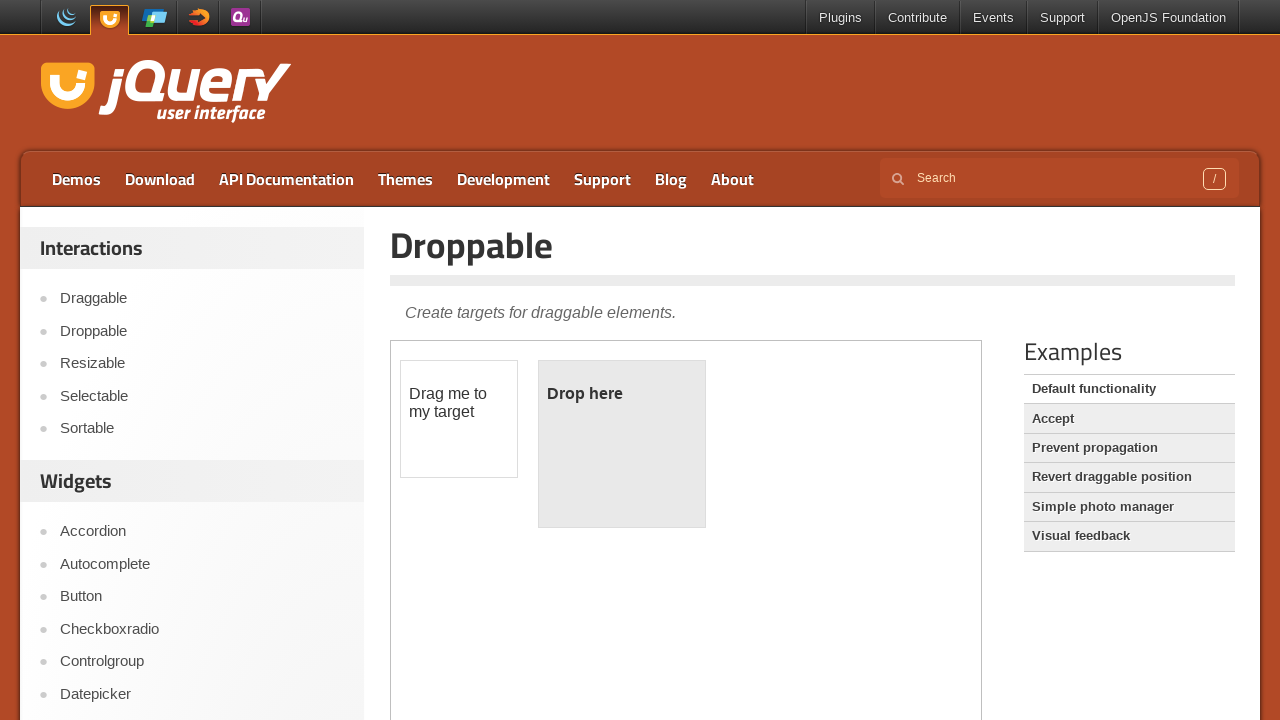

Dragged the draggable element onto the droppable target at (622, 444)
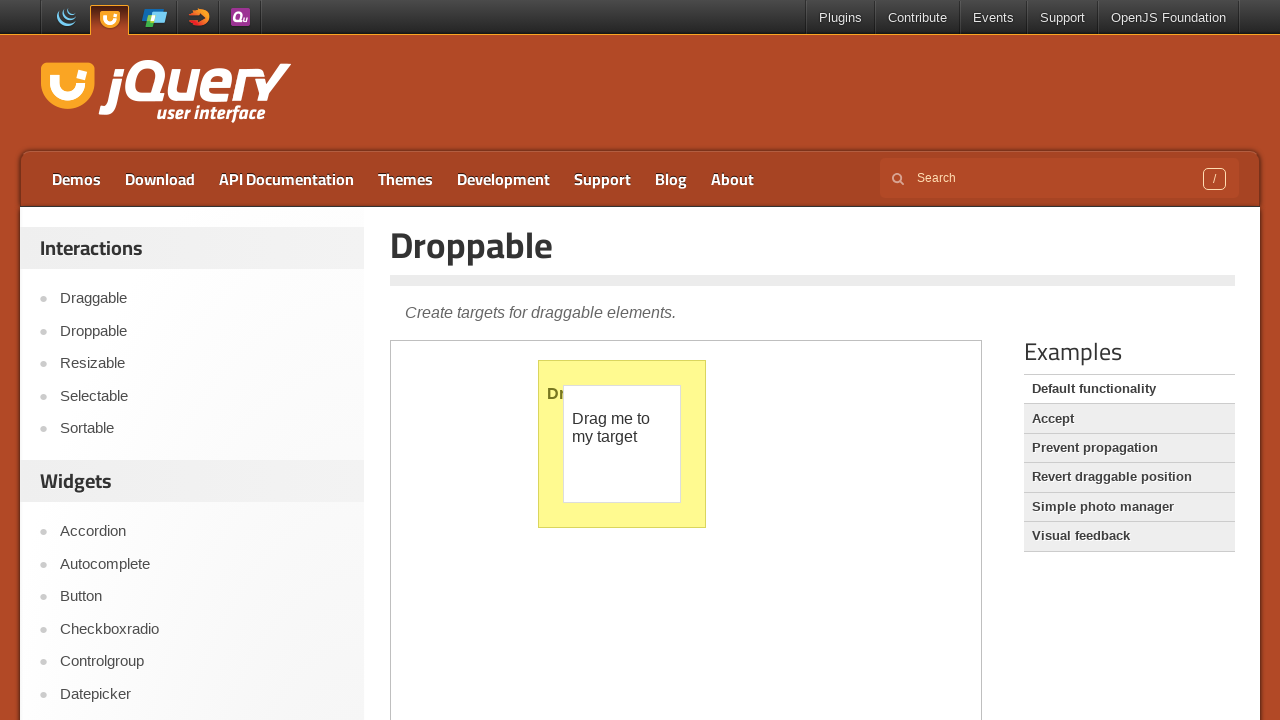

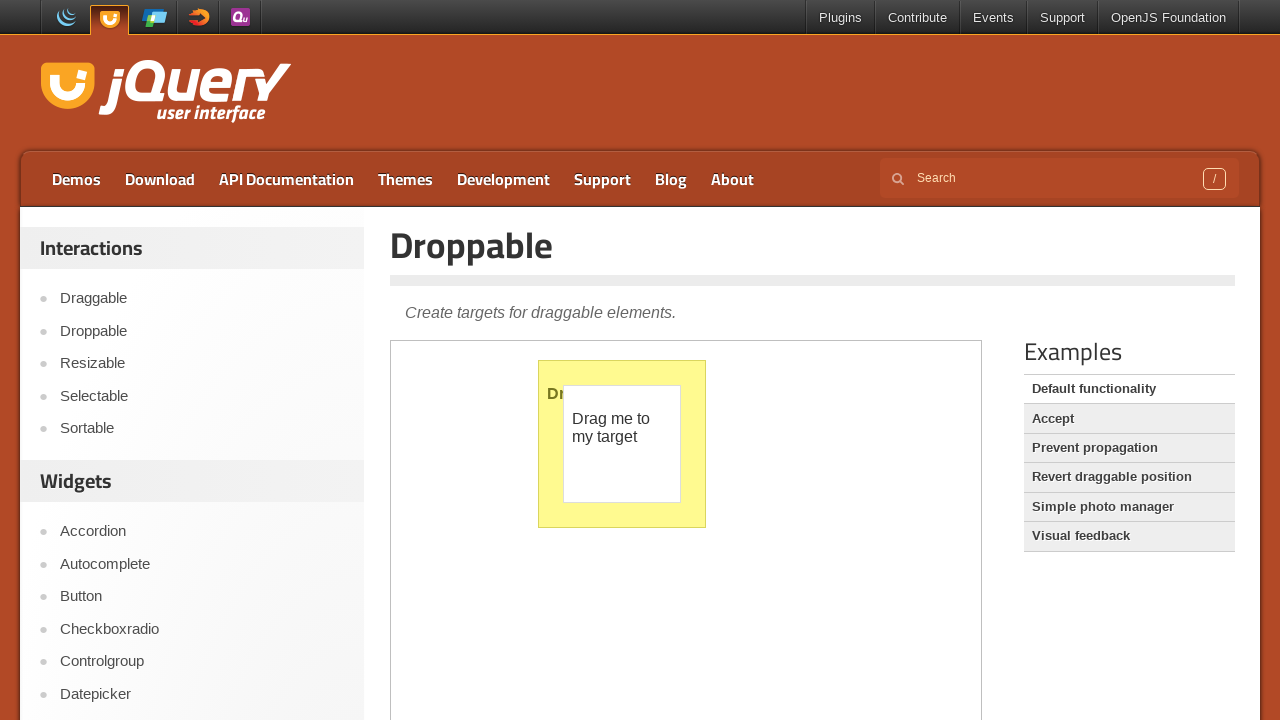